Navigates to Gmail, clicks the Help link which opens in a new window, switches to the new window to verify it opened correctly

Starting URL: https://www.gmail.com/

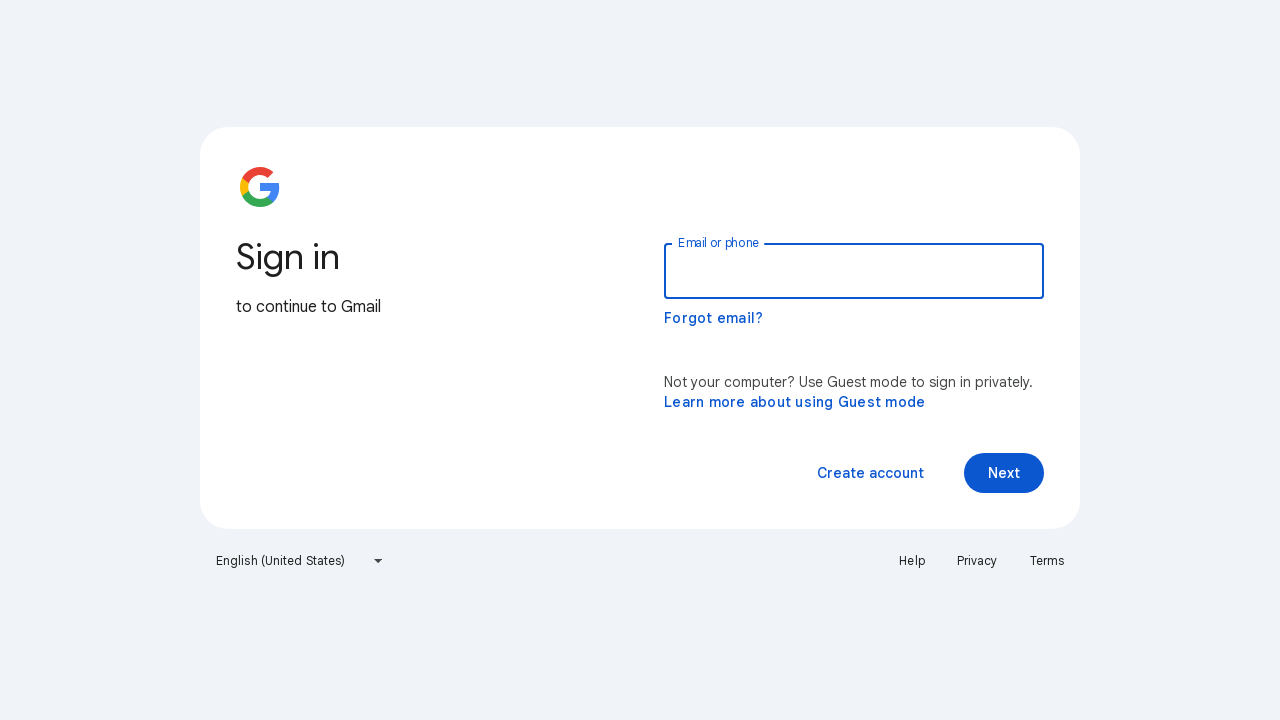

Clicked Help link which opened a new window at (912, 561) on a:has-text('Help')
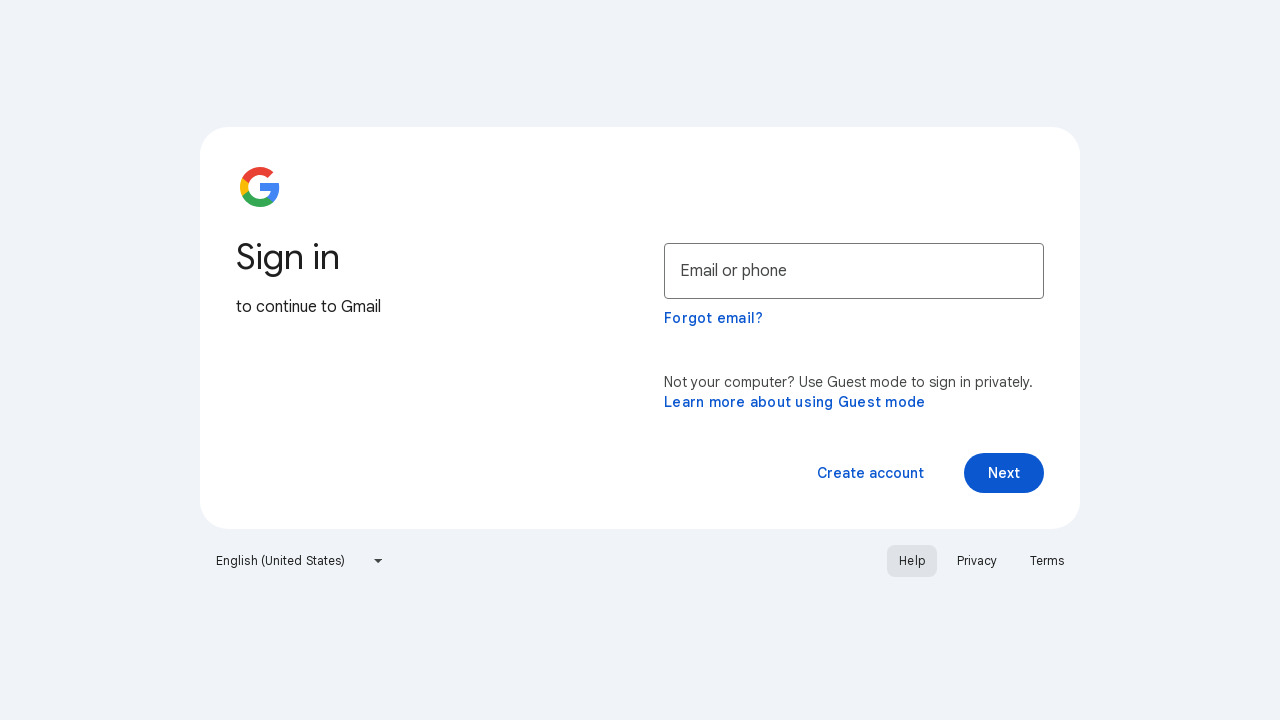

Captured reference to newly opened Help page
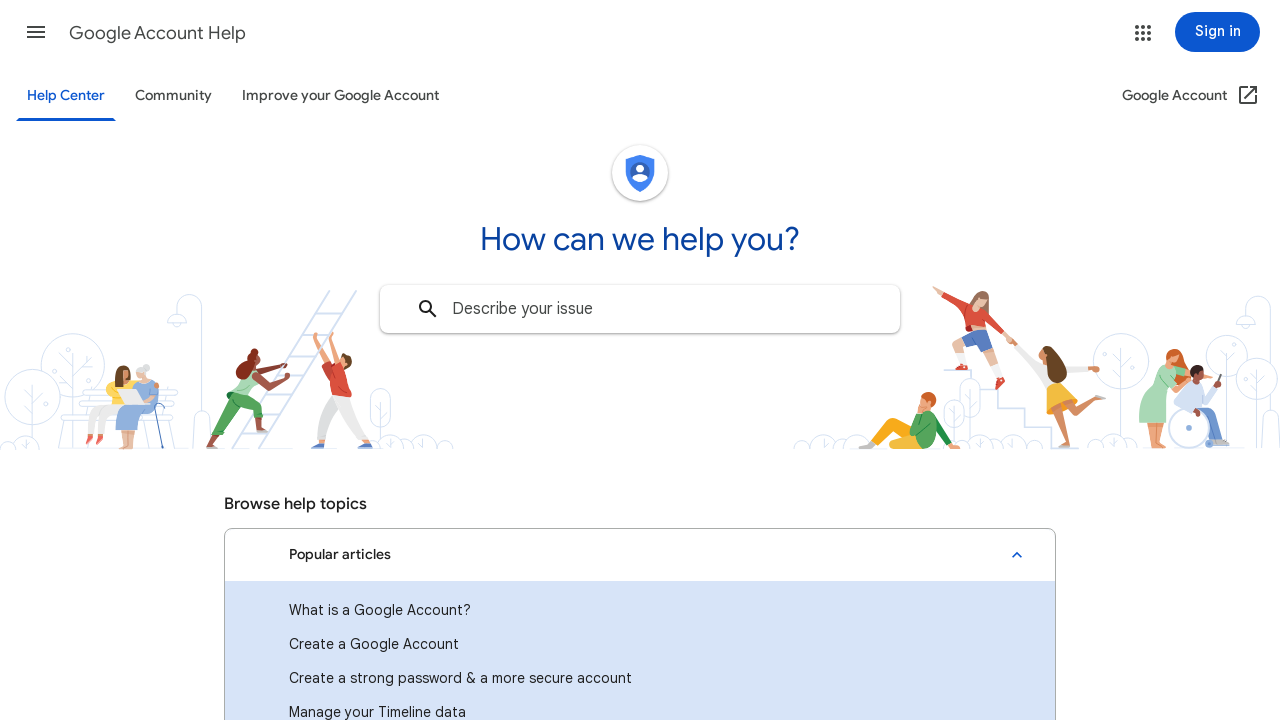

Waited for Help page to fully load
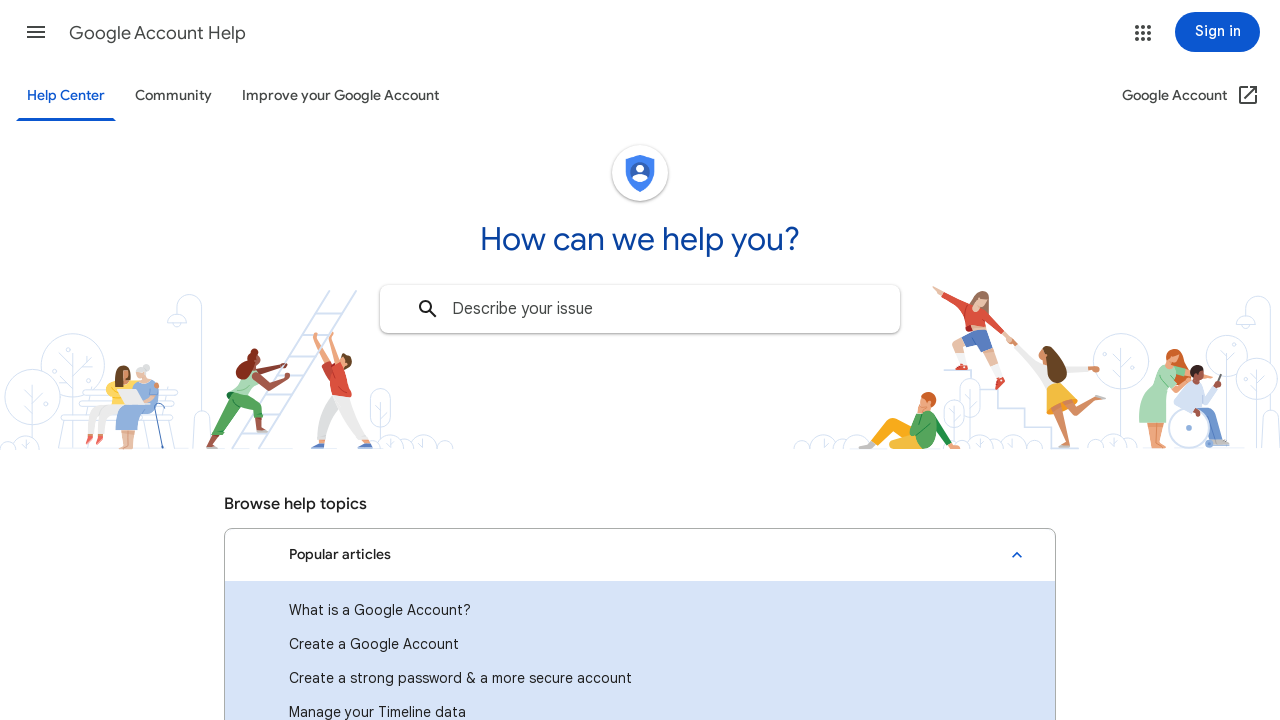

Verified Help page title: Google Account Help
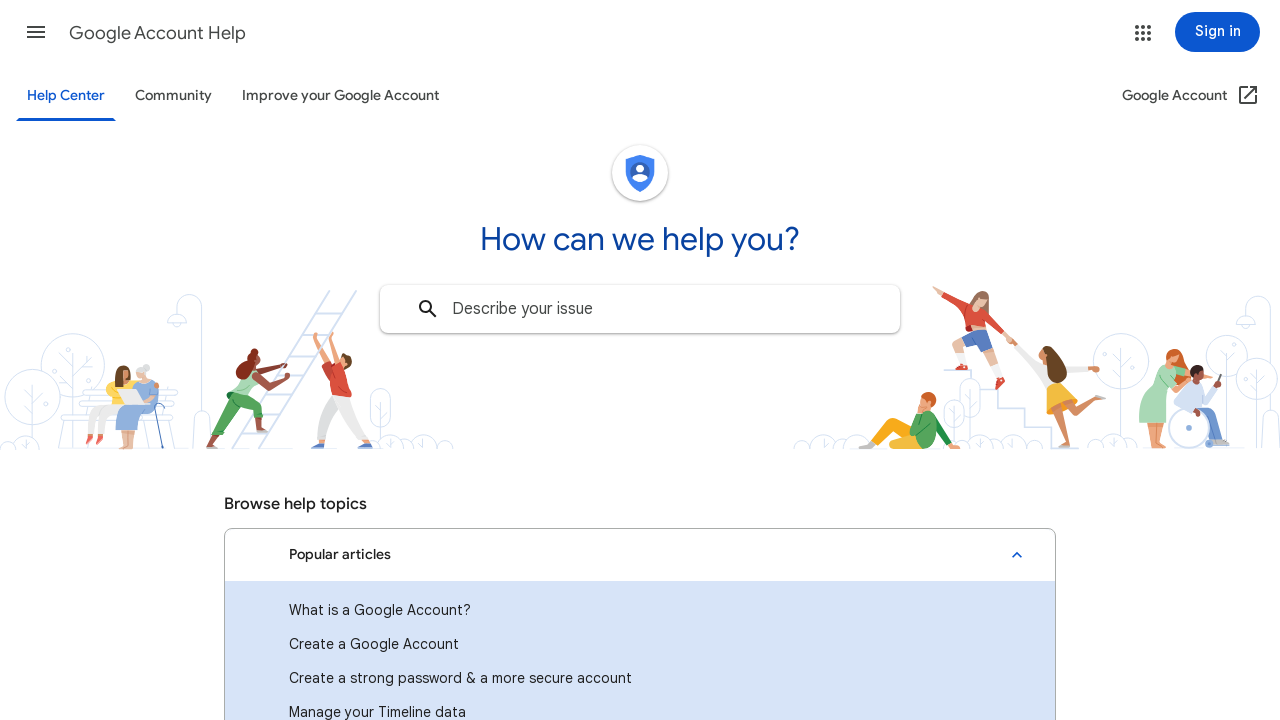

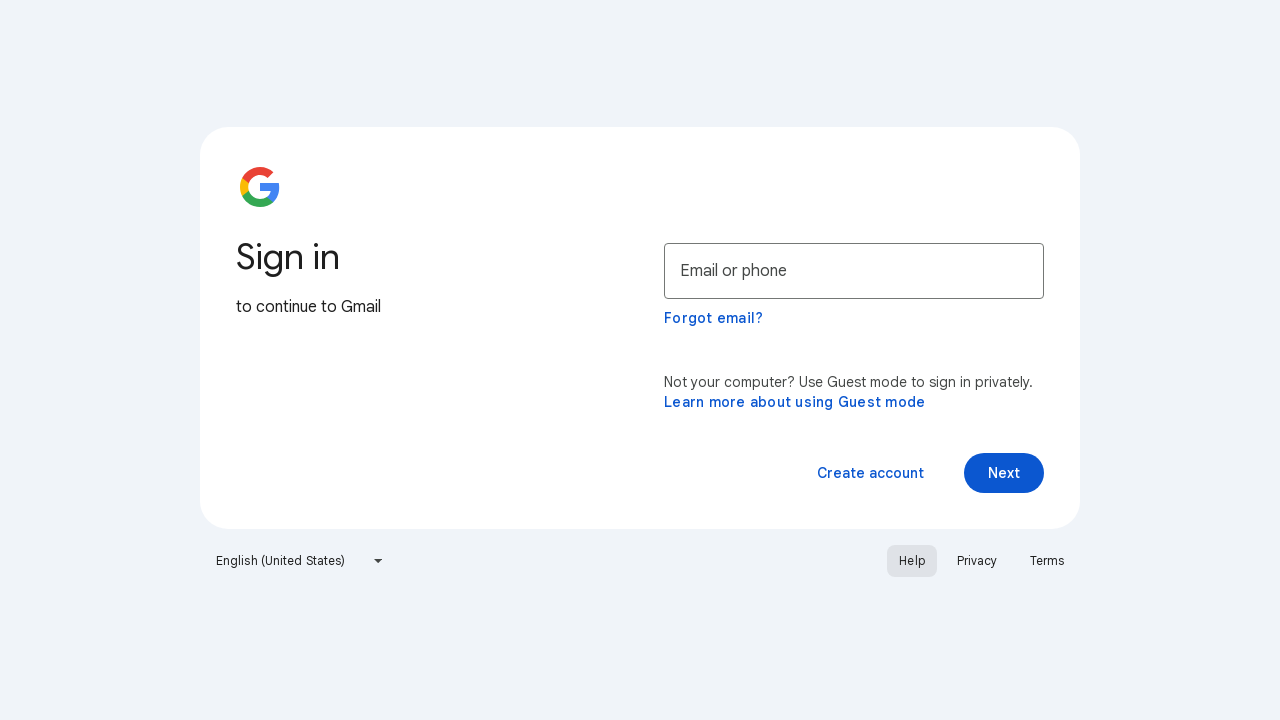